Tests the sign-up and sign-in functionality including validation with valid/invalid email formats and blank fields

Starting URL: http://demo.automationtesting.in/Index.html

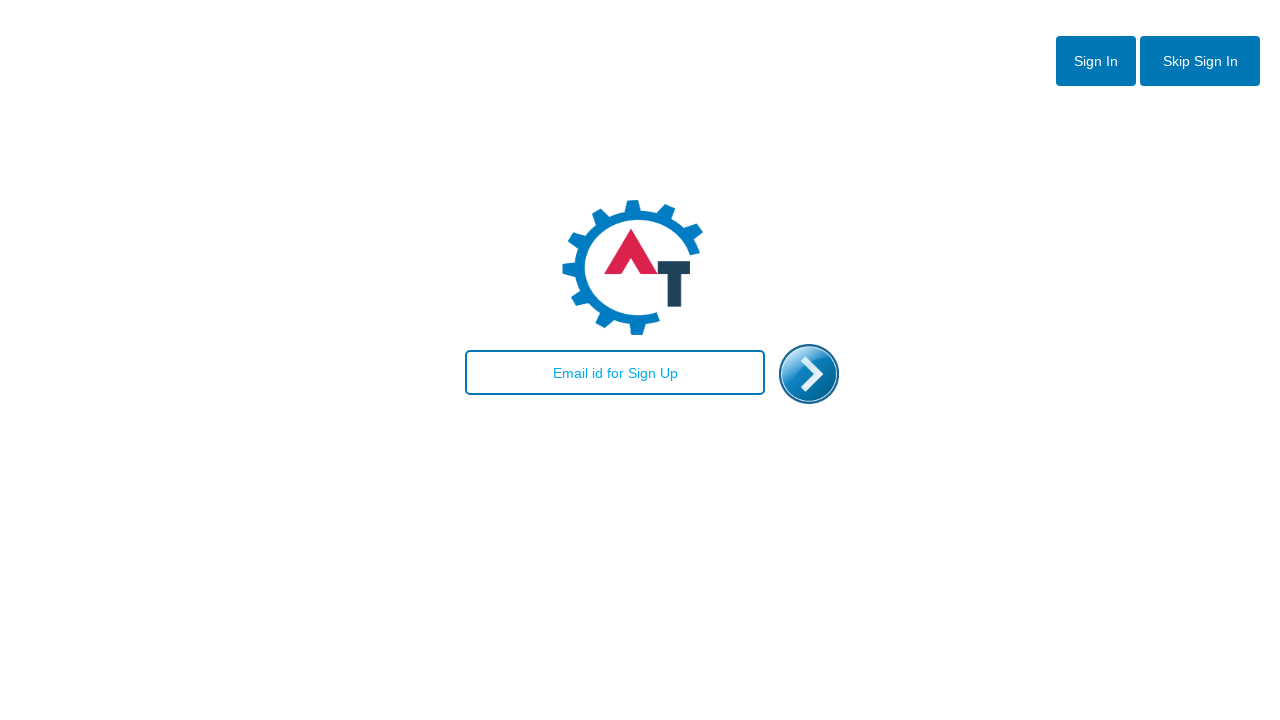

Filled email field with valid email 'niva.tester@gmail.com' on #email
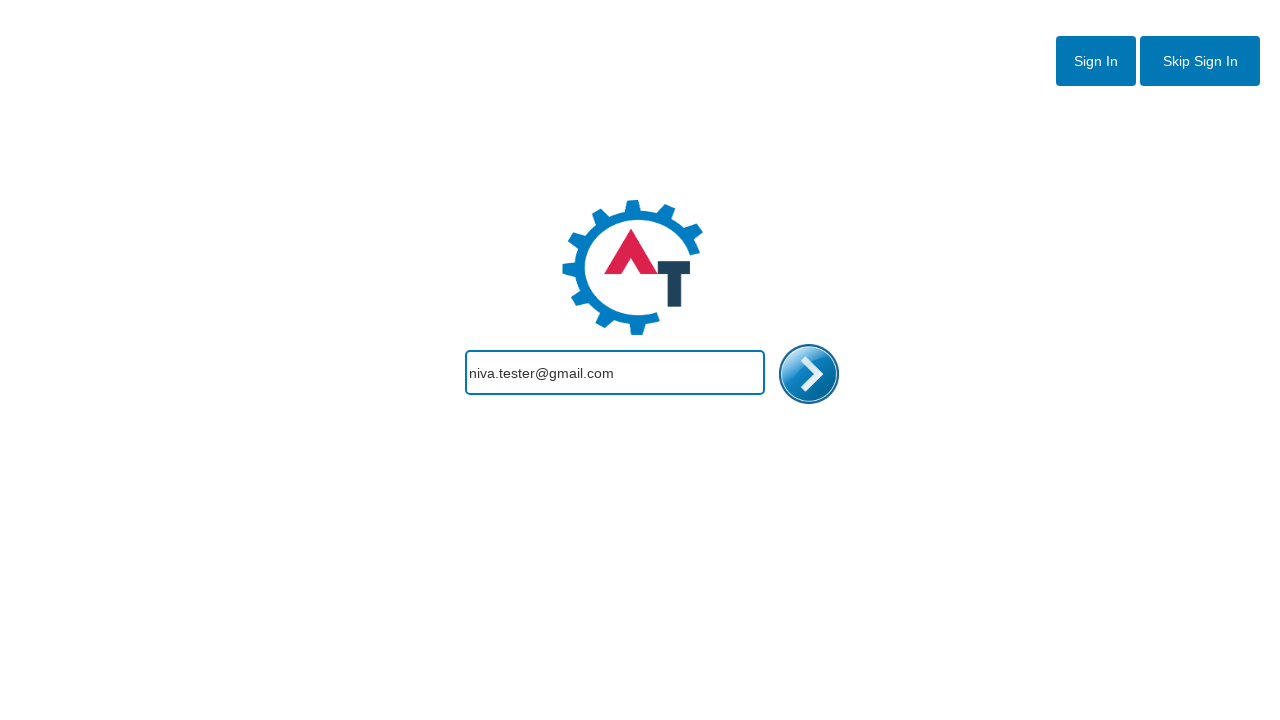

Clicked submit button for sign up at (809, 374) on #enterimg
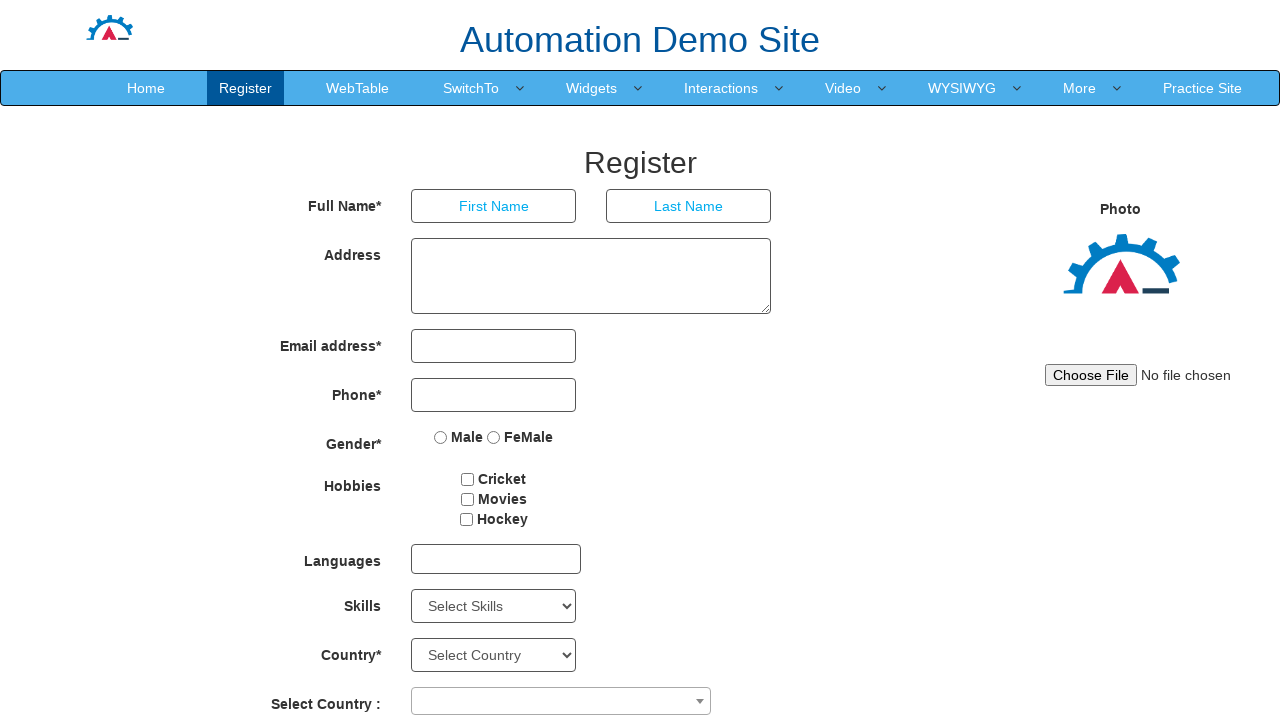

Navigated back to signup page
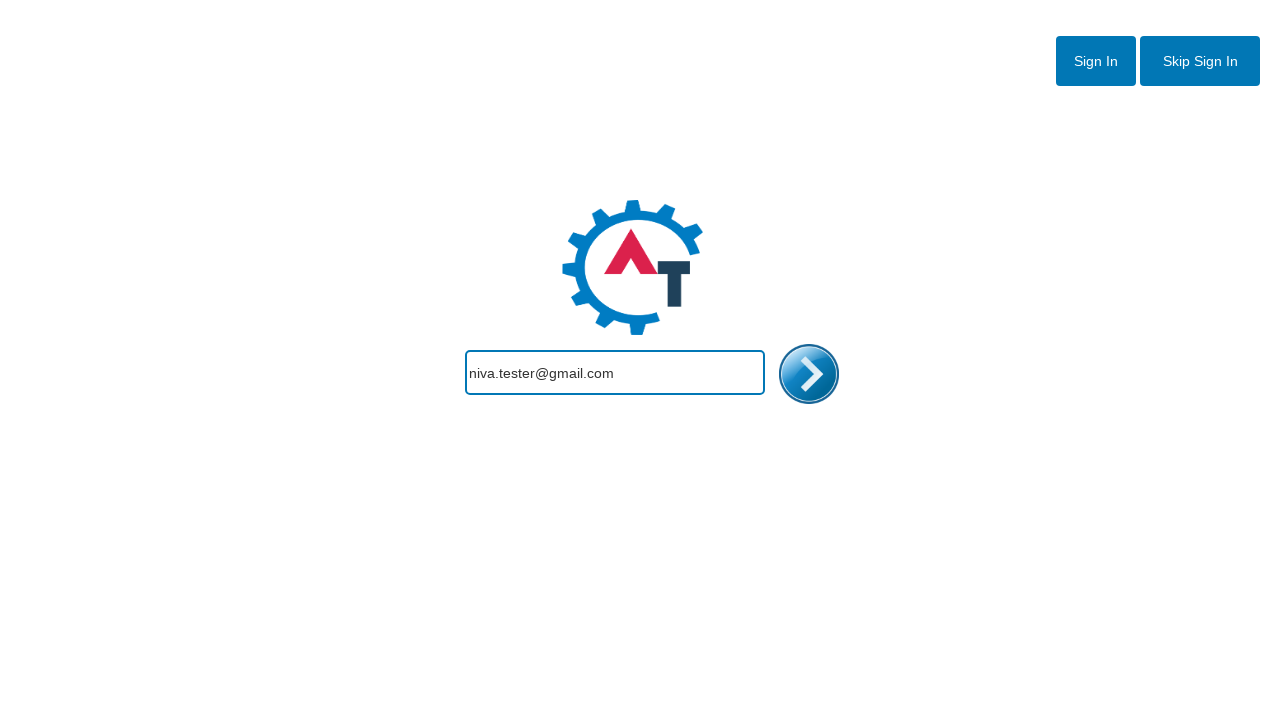

Cleared email field on #email
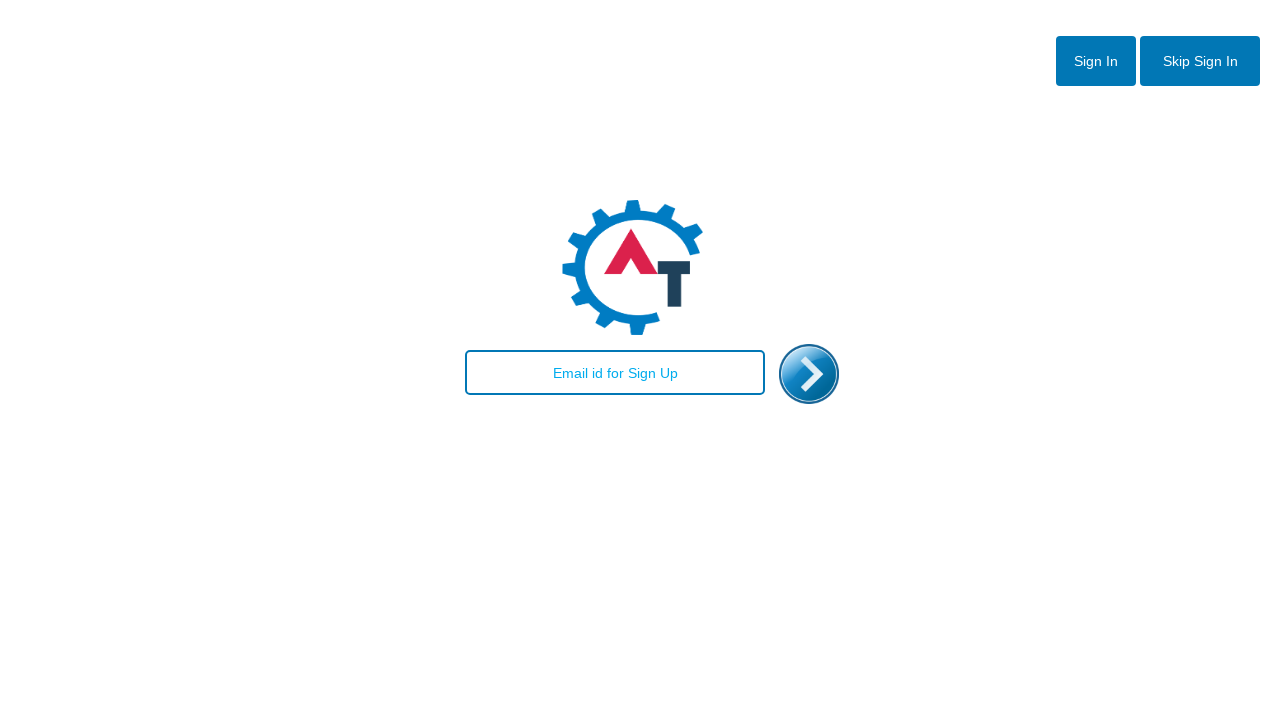

Filled email field with invalid email 'niva.testail.com' (missing @ symbol) on #email
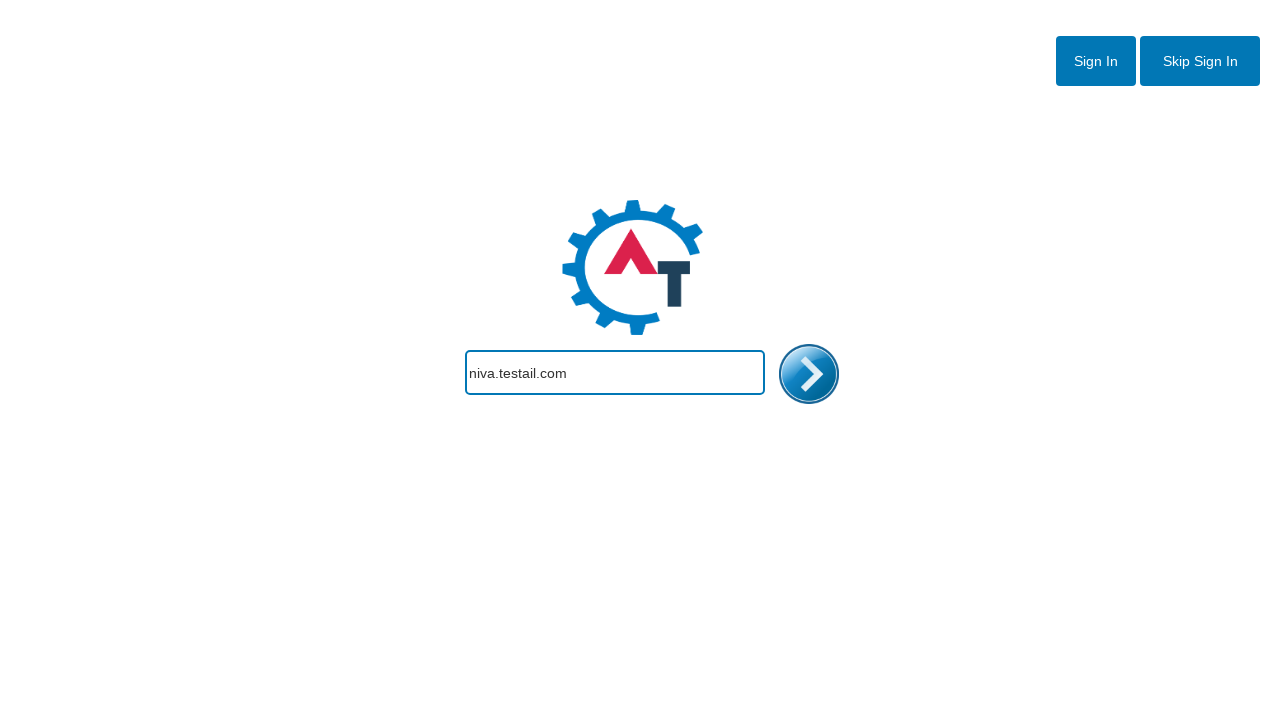

Clicked submit button with invalid email at (809, 374) on #enterimg
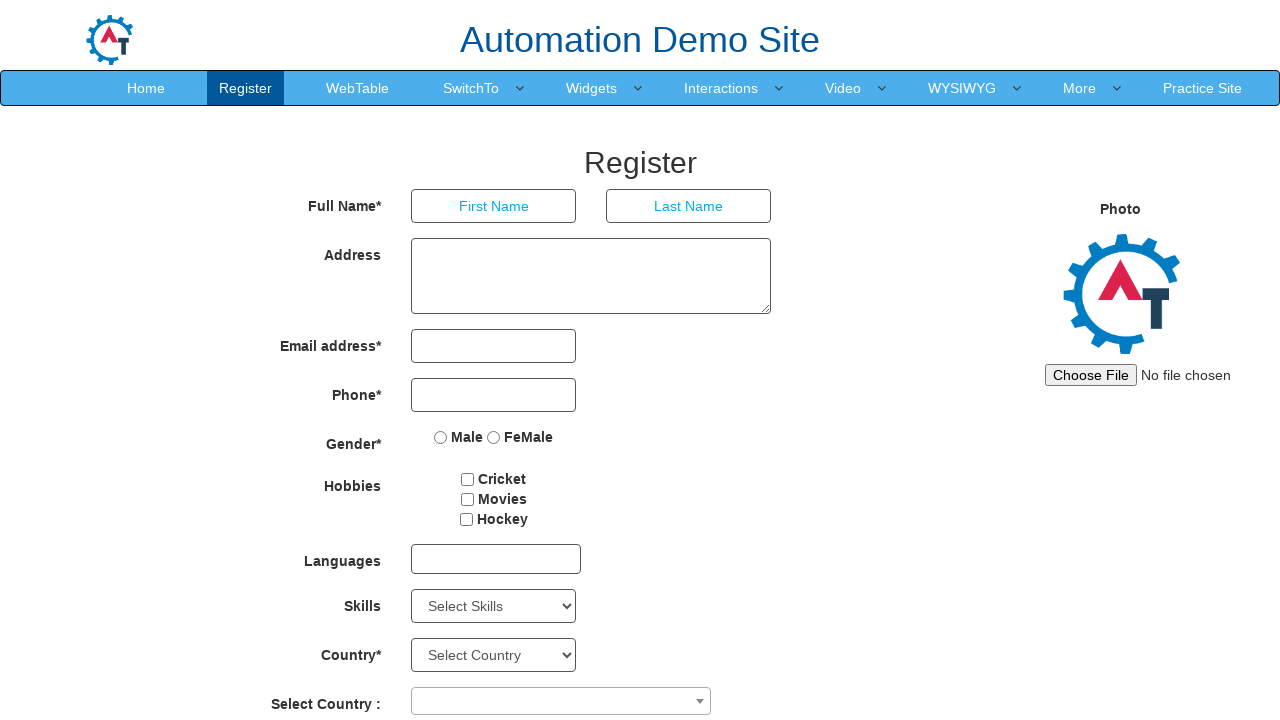

Navigated back to signup page
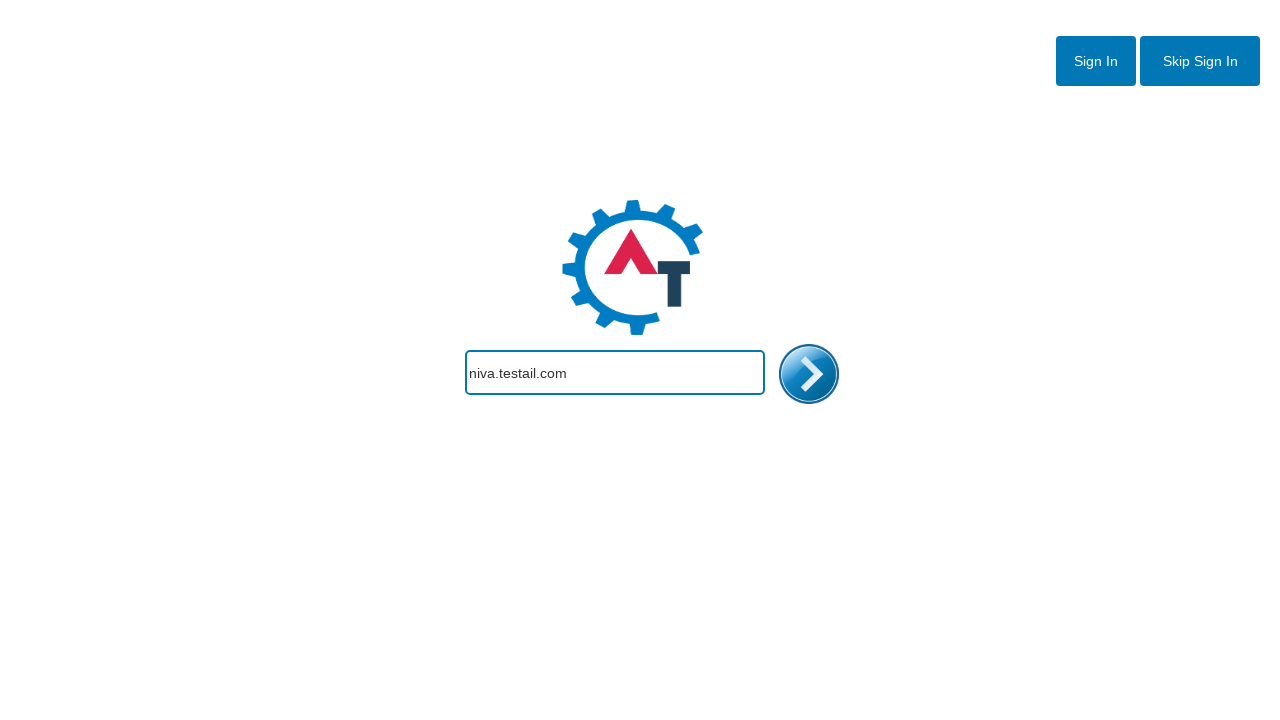

Filled email field with blank value on #email
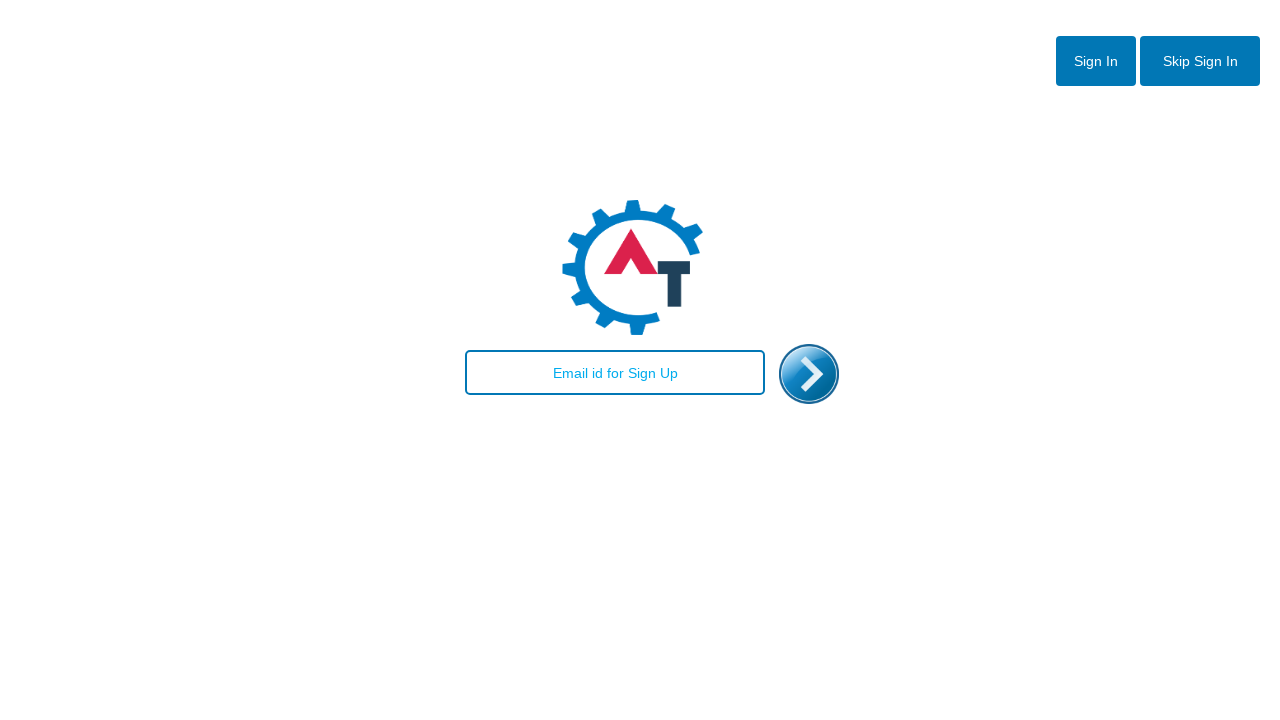

Clicked submit button with blank email field at (809, 374) on #enterimg
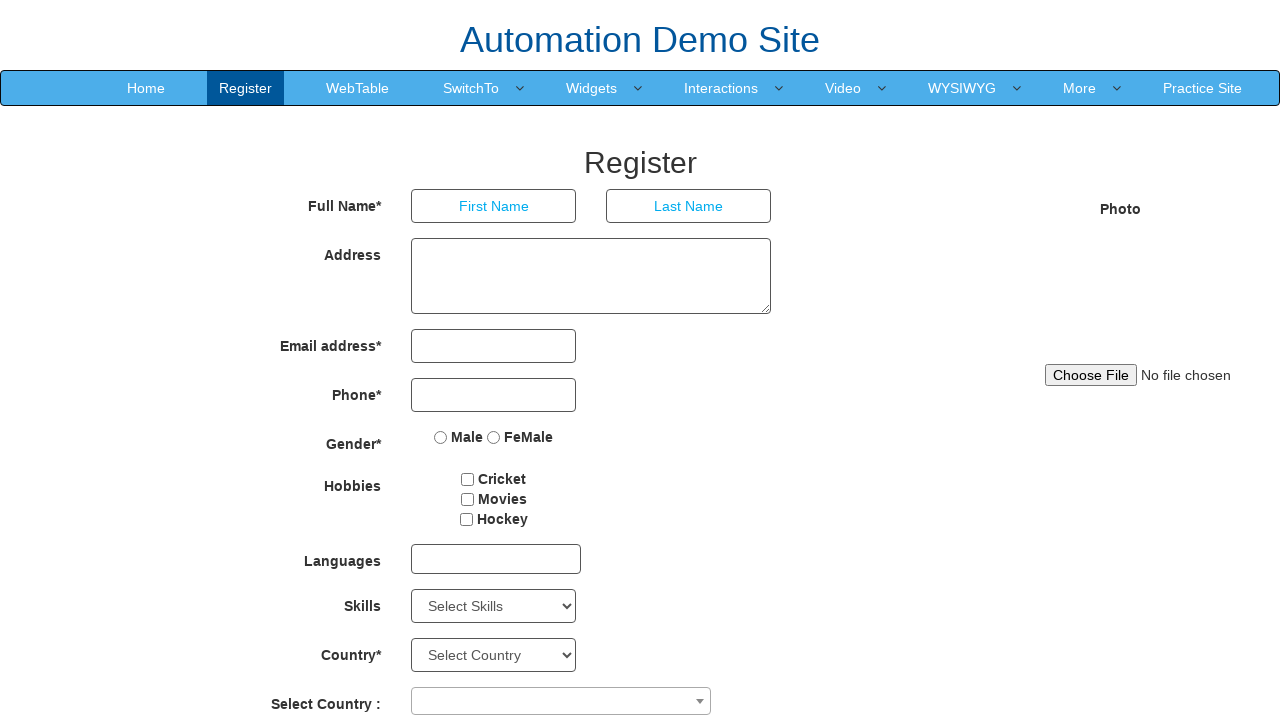

Navigated back to signup page
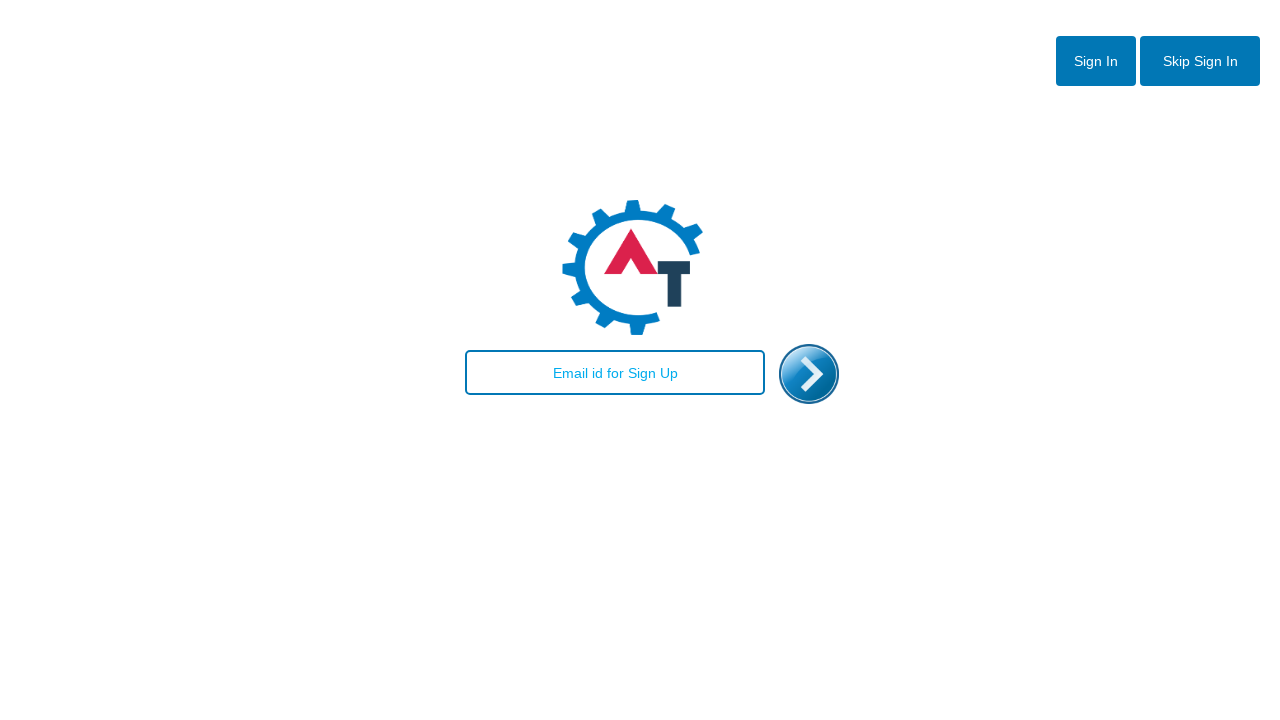

Clicked Sign In button at (1096, 61) on text=Sign In
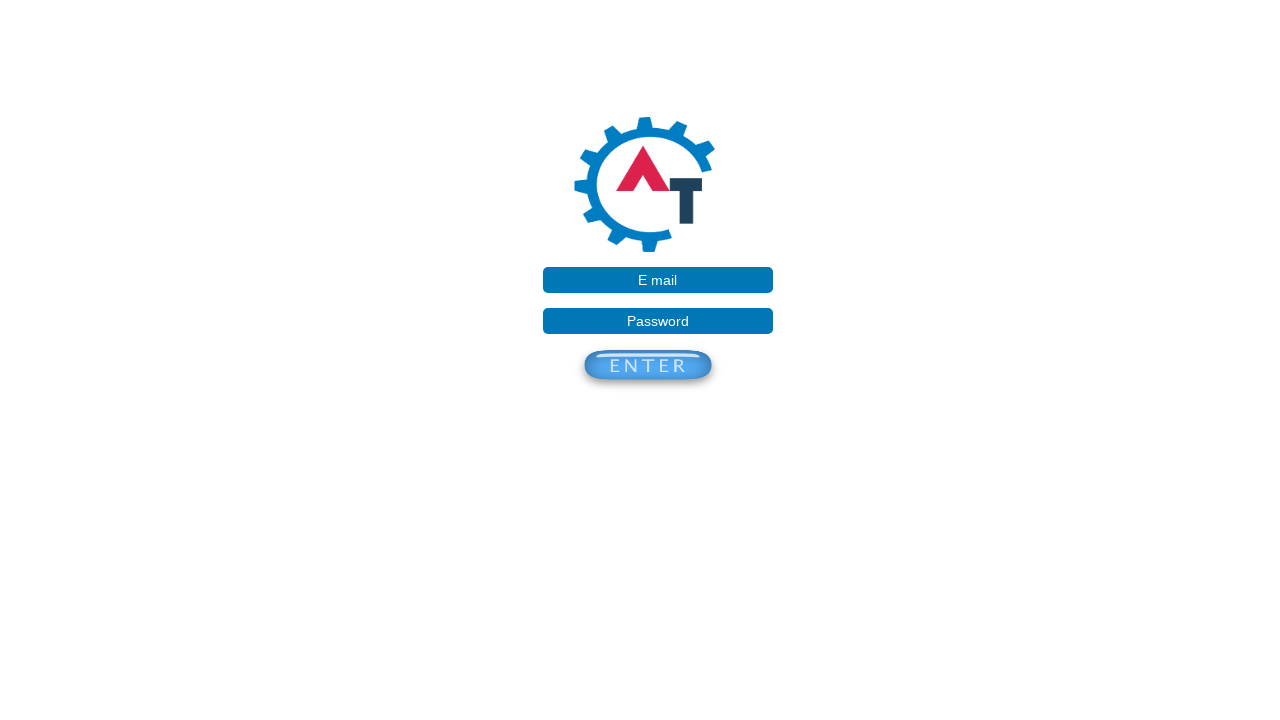

Filled sign in email field with 'niva.mnh@gmail.com' on xpath=/html/body/div/div/div[2]/input
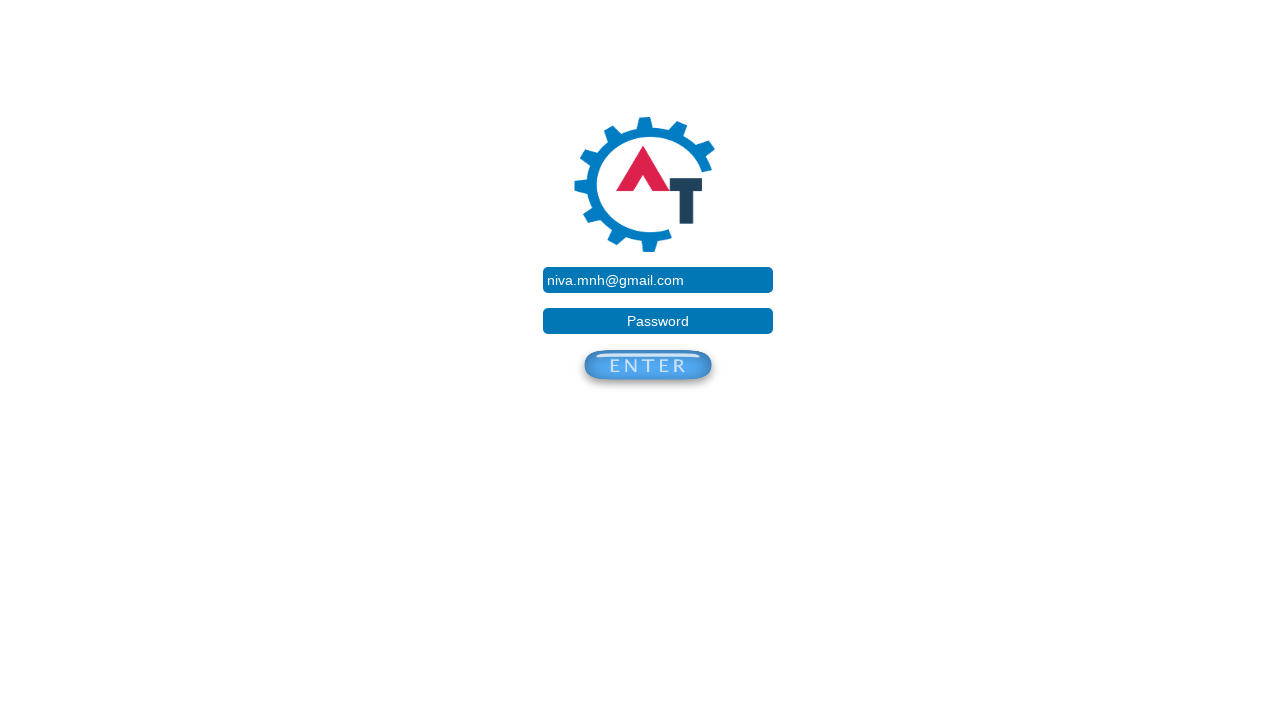

Filled sign in password field with 'mnbvczx' on xpath=/html/body/div/div/div[3]/input
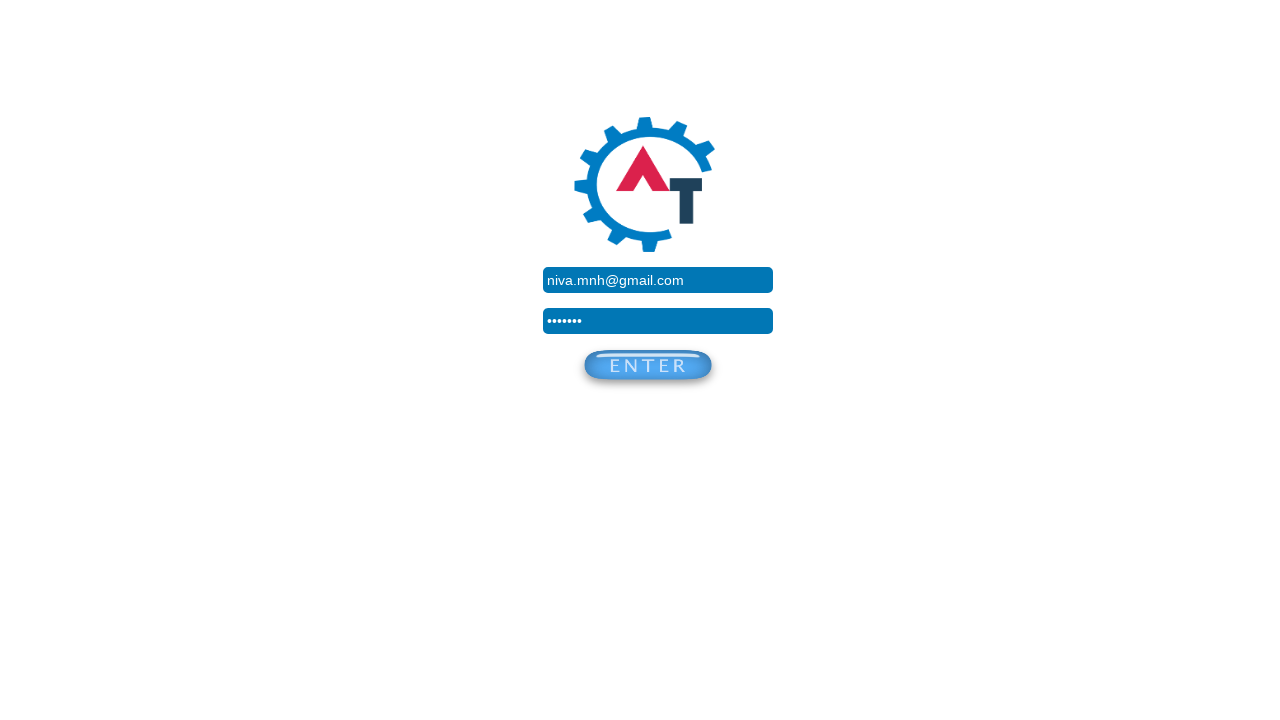

Clicked sign in button with valid credentials at (648, 369) on #enterbtn
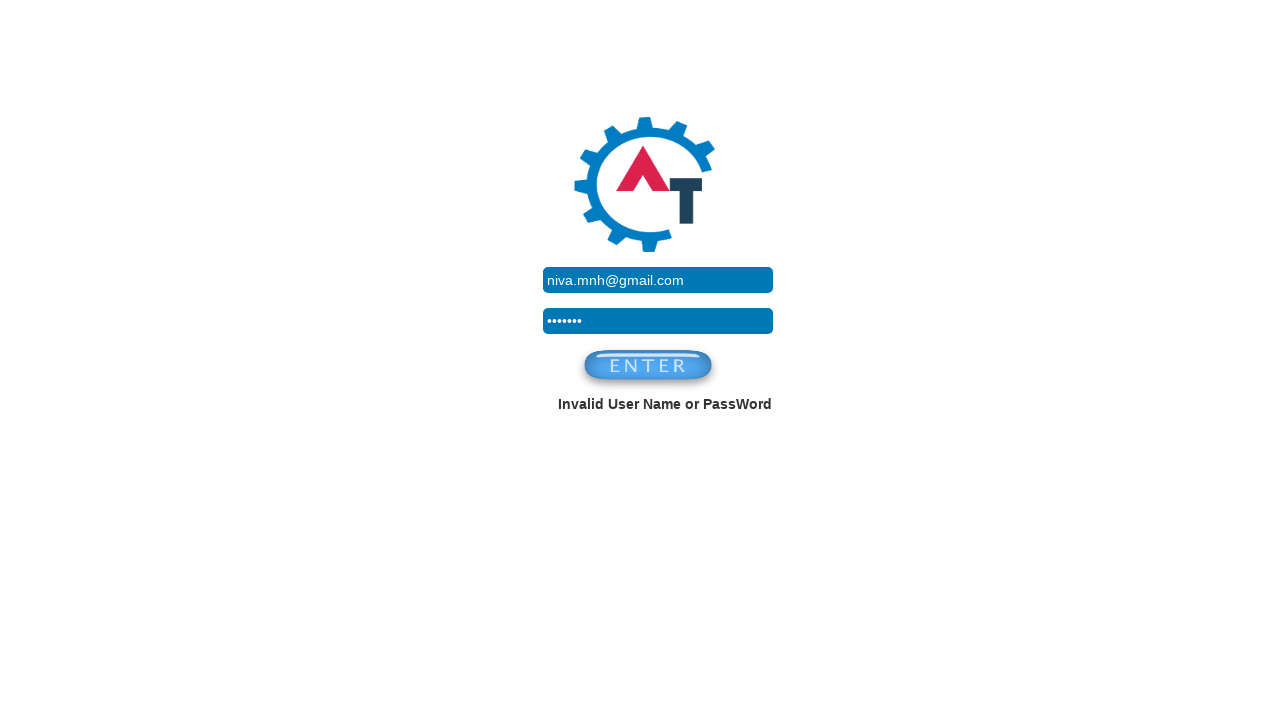

Navigated back to main page
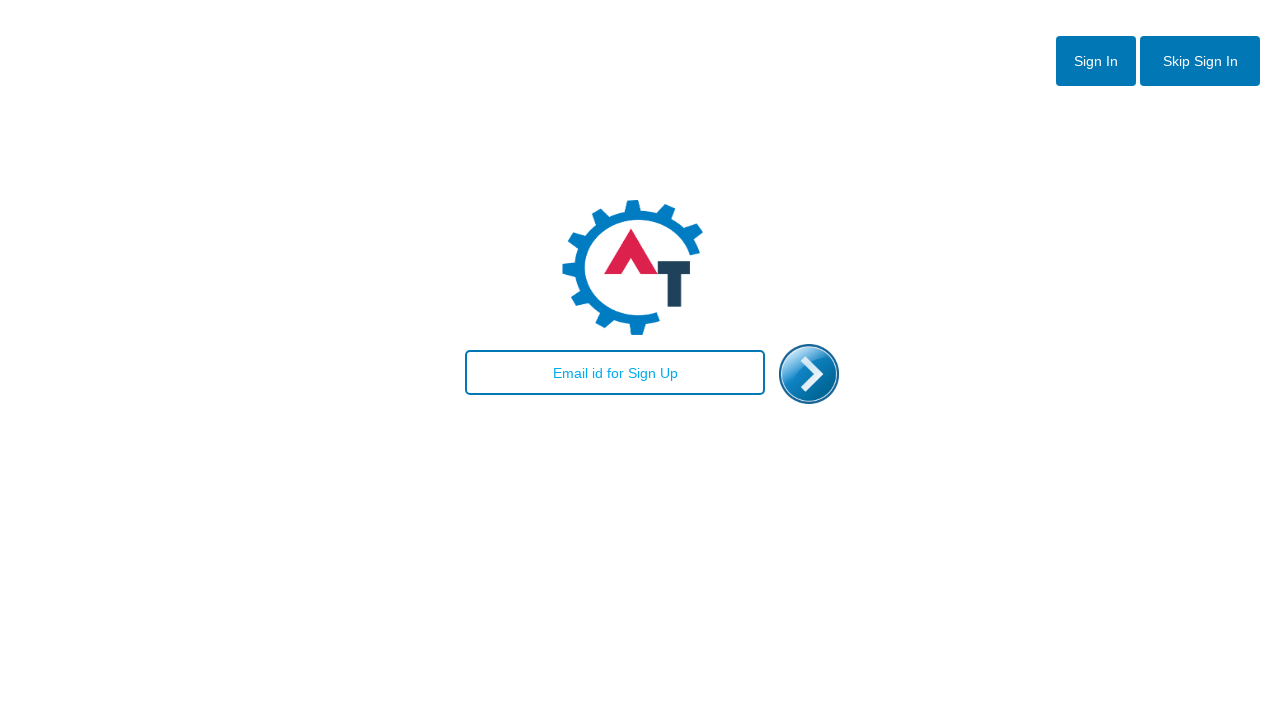

Clicked Sign In button at (1096, 61) on text=Sign In
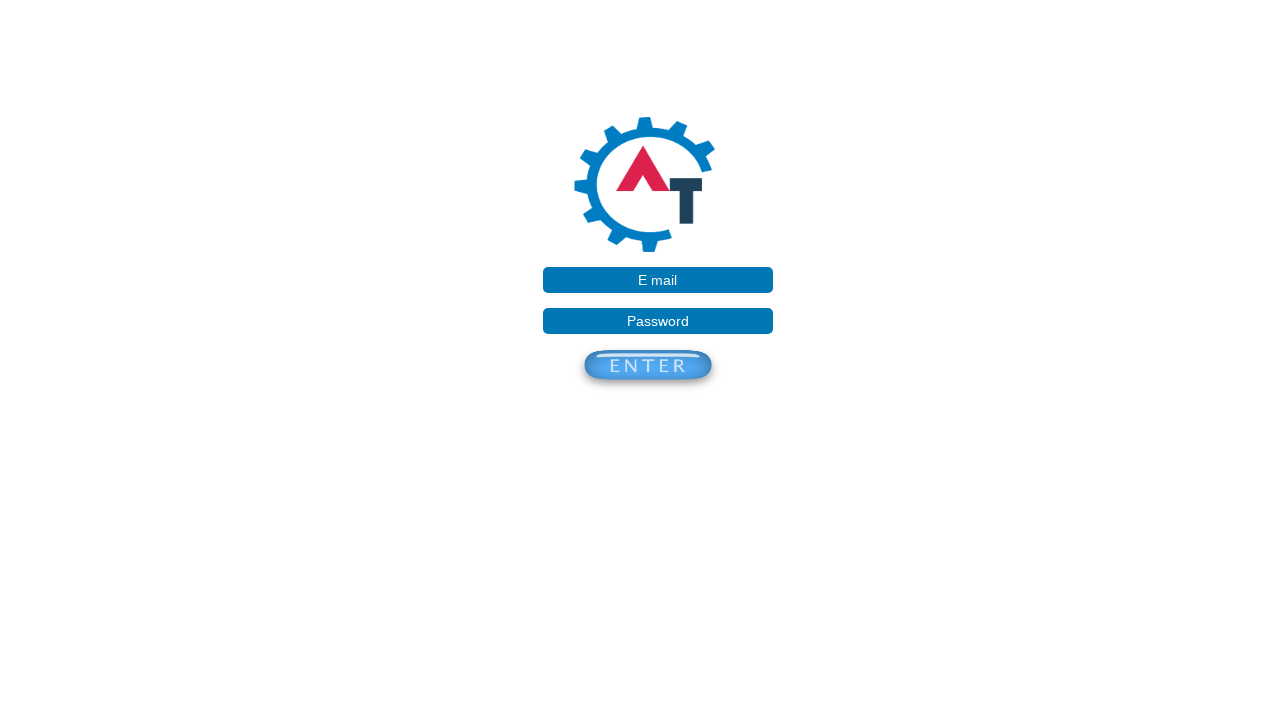

Filled sign in email field with invalid email 'nivagmail.com' (missing @ symbol) on xpath=/html/body/div/div/div[2]/input
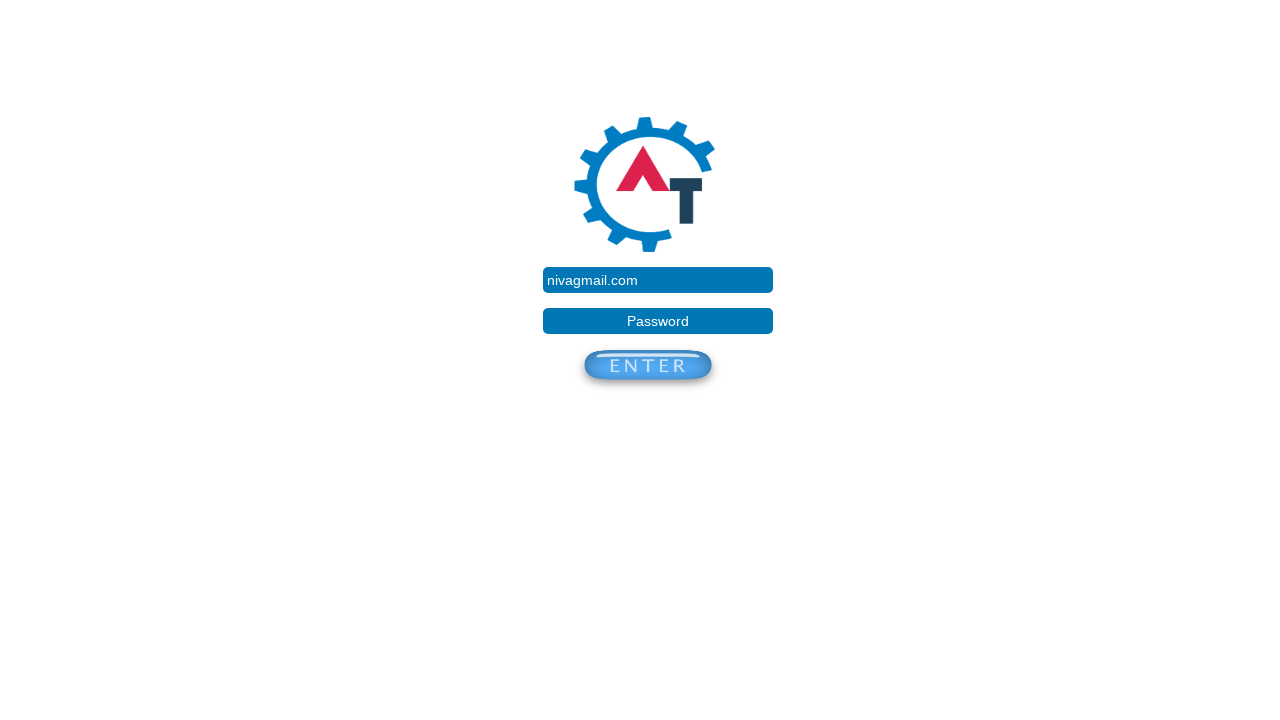

Filled sign in password field with 'mnkk' on xpath=/html/body/div/div/div[3]/input
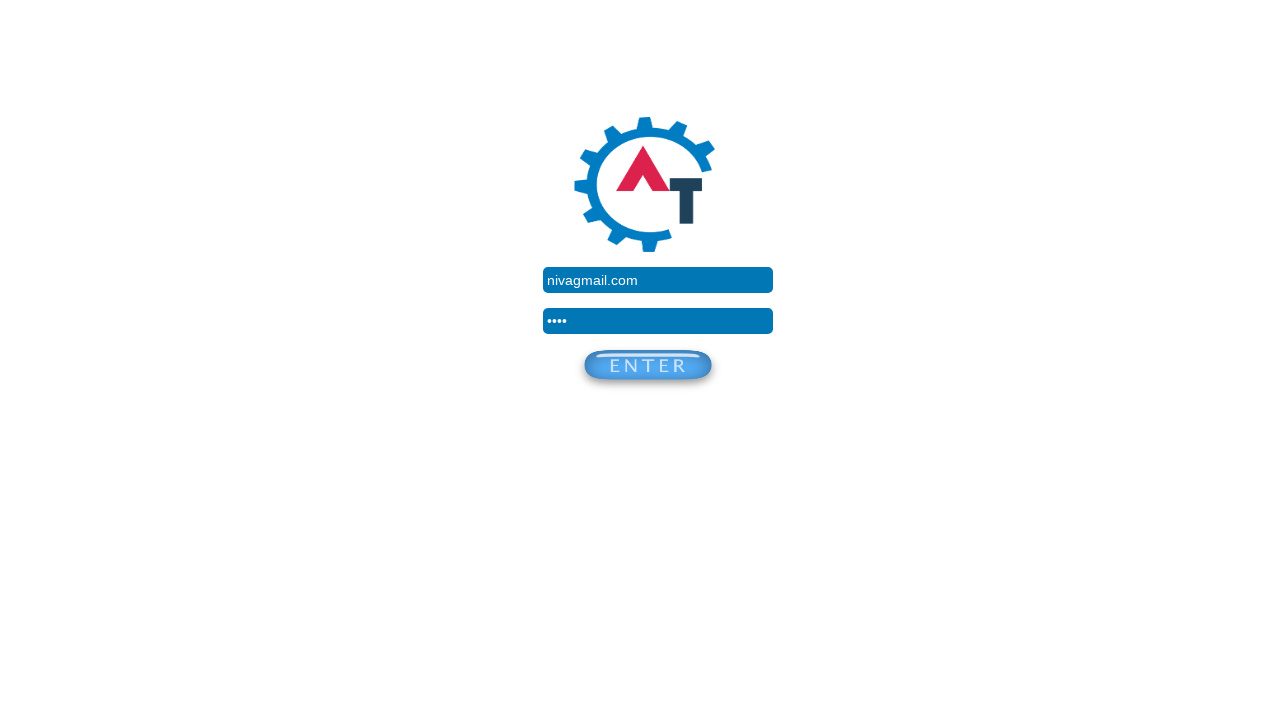

Clicked sign in button with invalid email at (648, 369) on #enterbtn
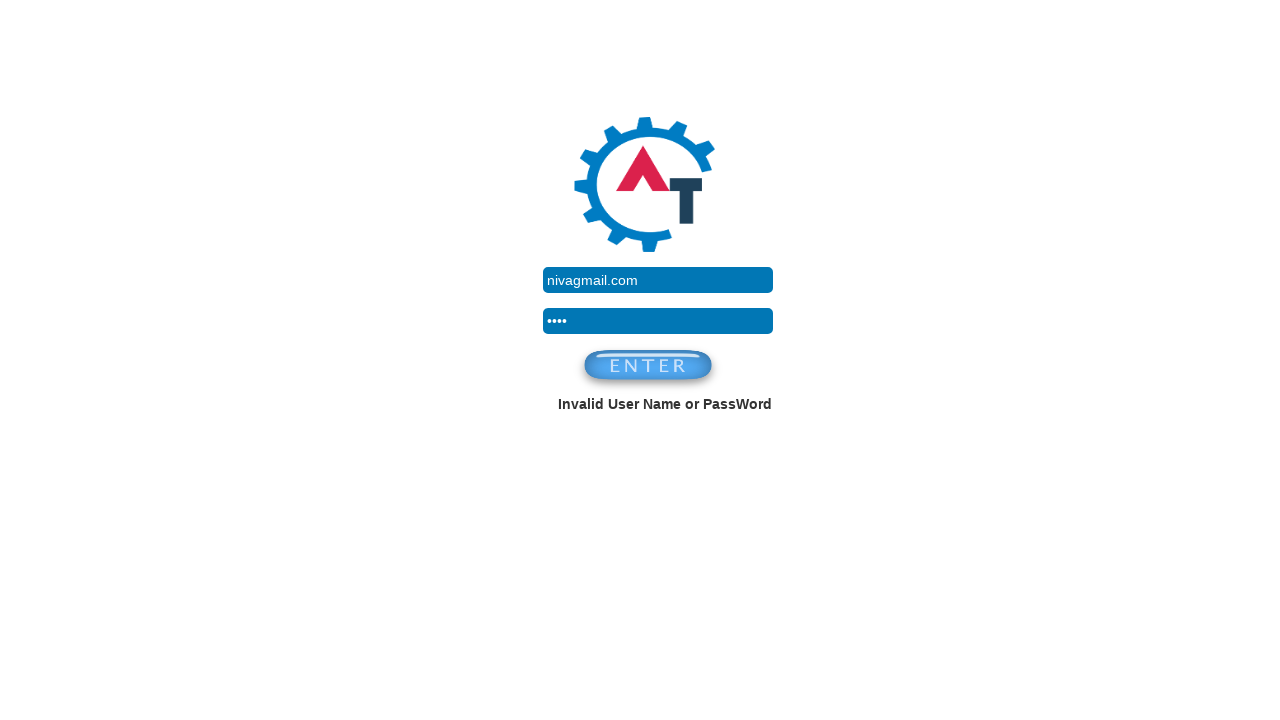

Navigated back to main page
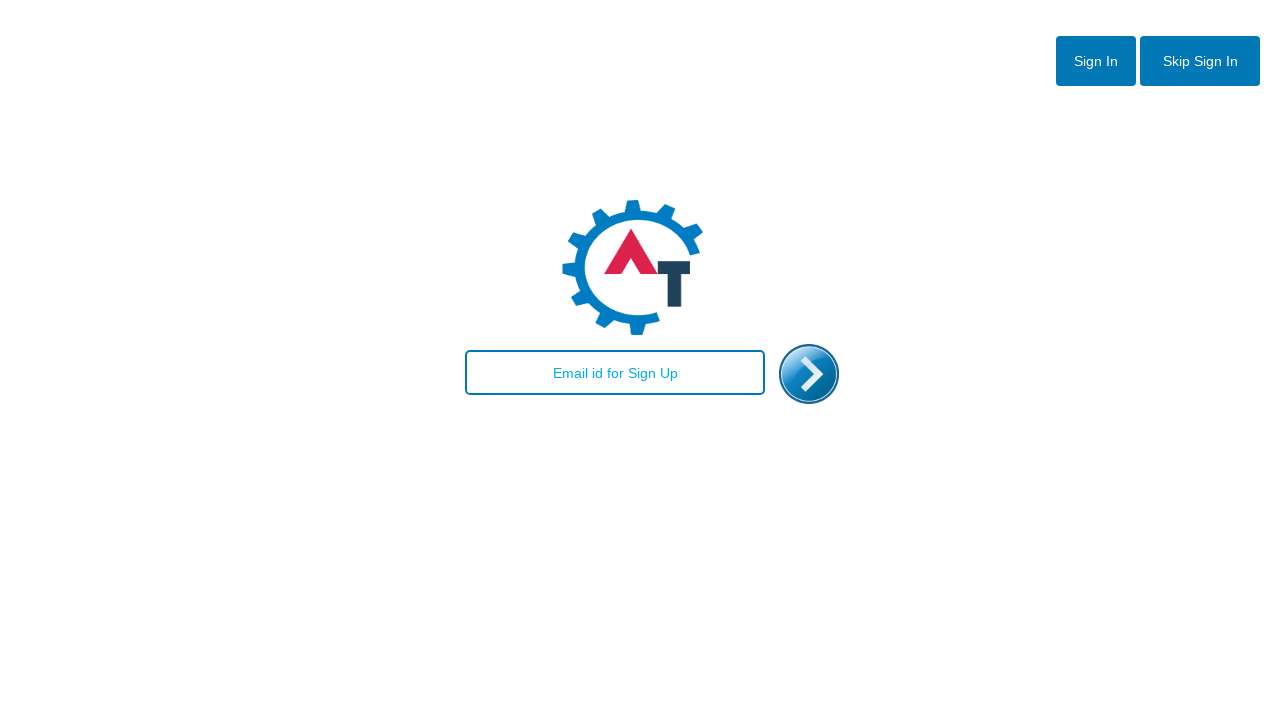

Clicked Sign In button at (1096, 61) on text=Sign In
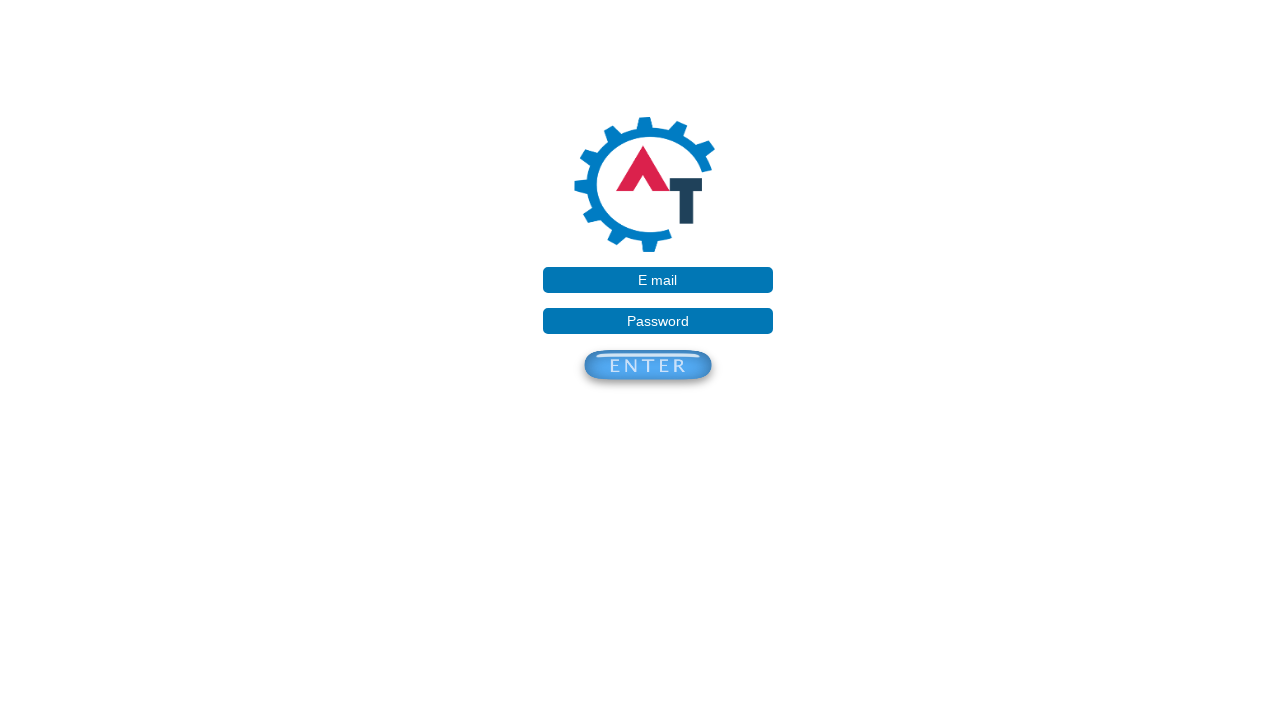

Clicked sign in button with blank email and password fields at (648, 369) on #enterbtn
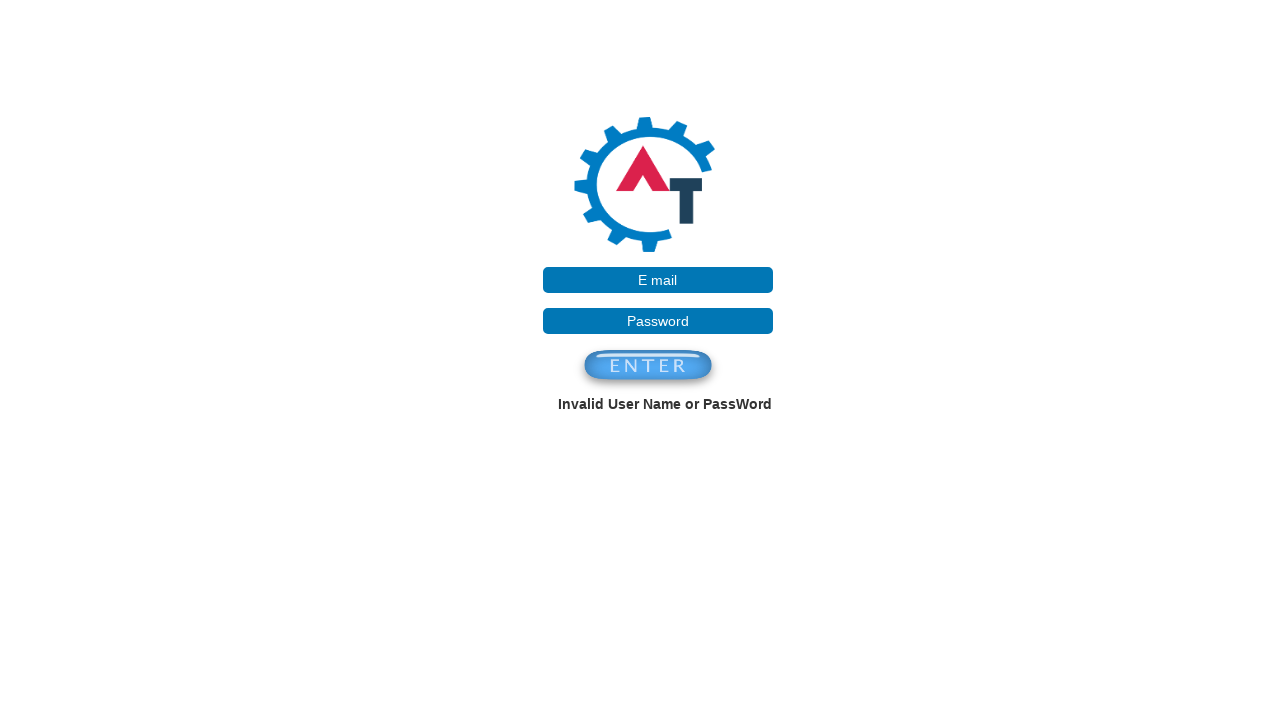

Navigated back to main page
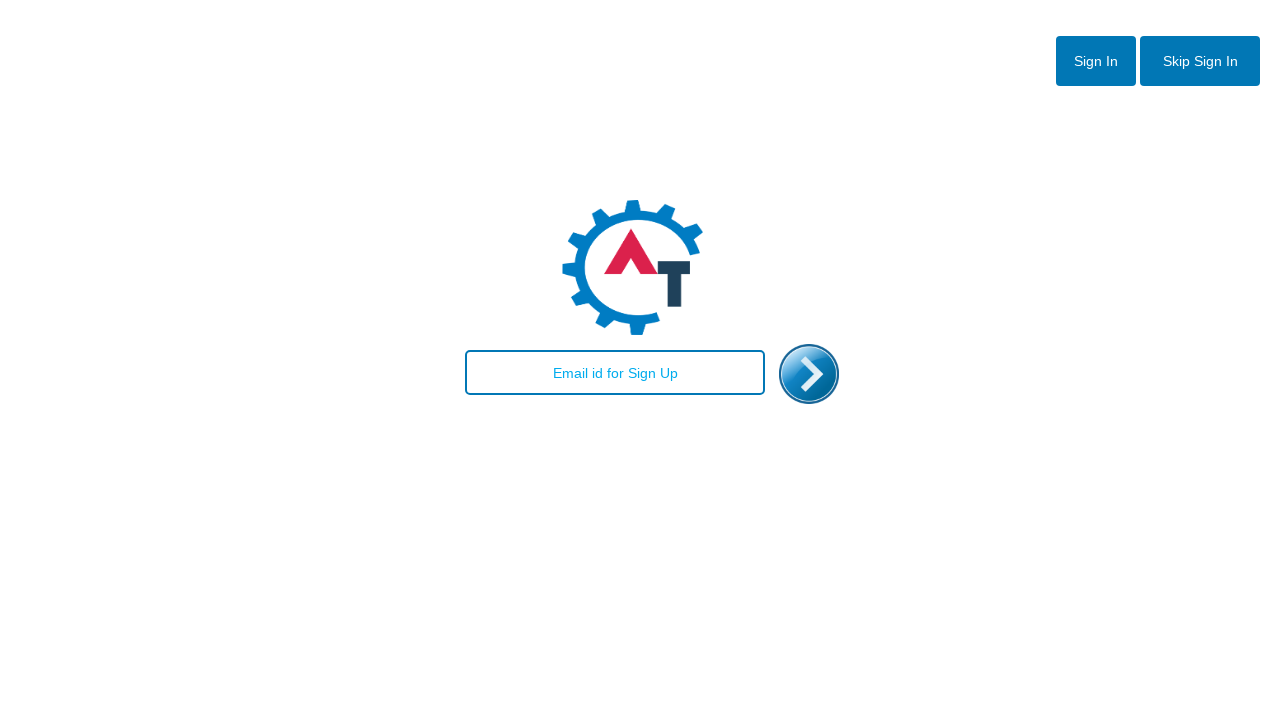

Clicked skip sign in button at (1200, 61) on #btn2
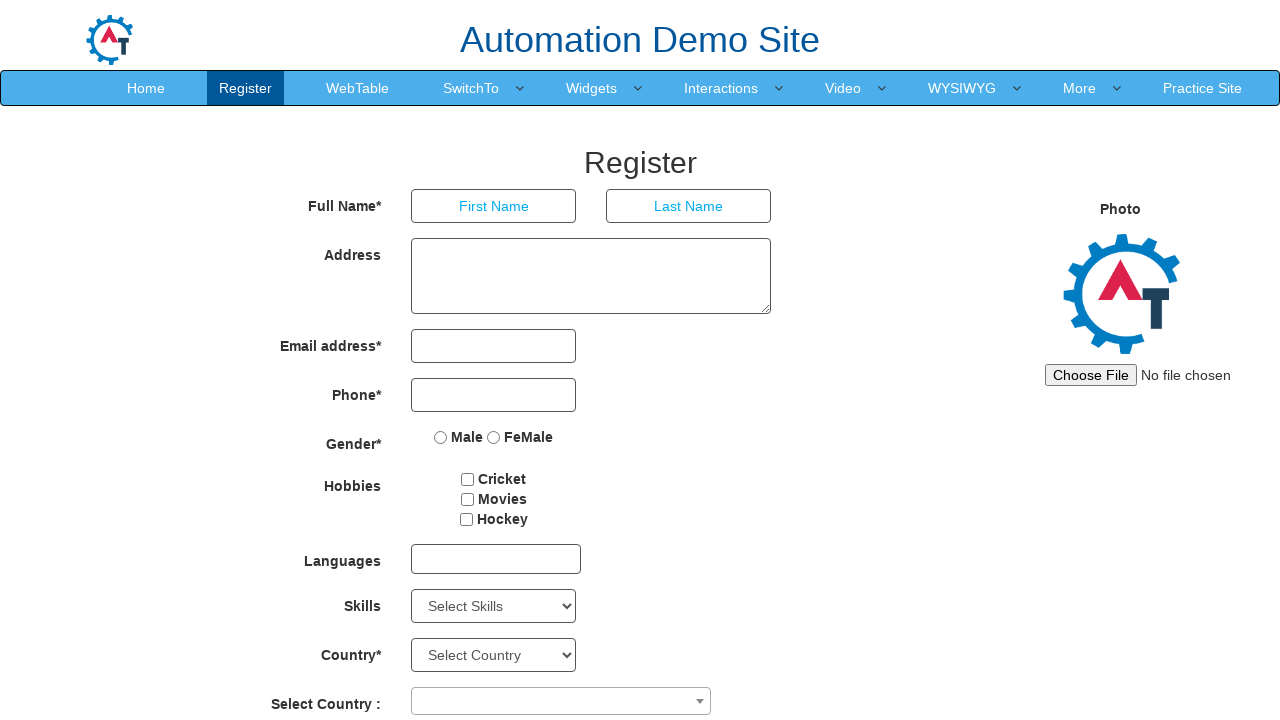

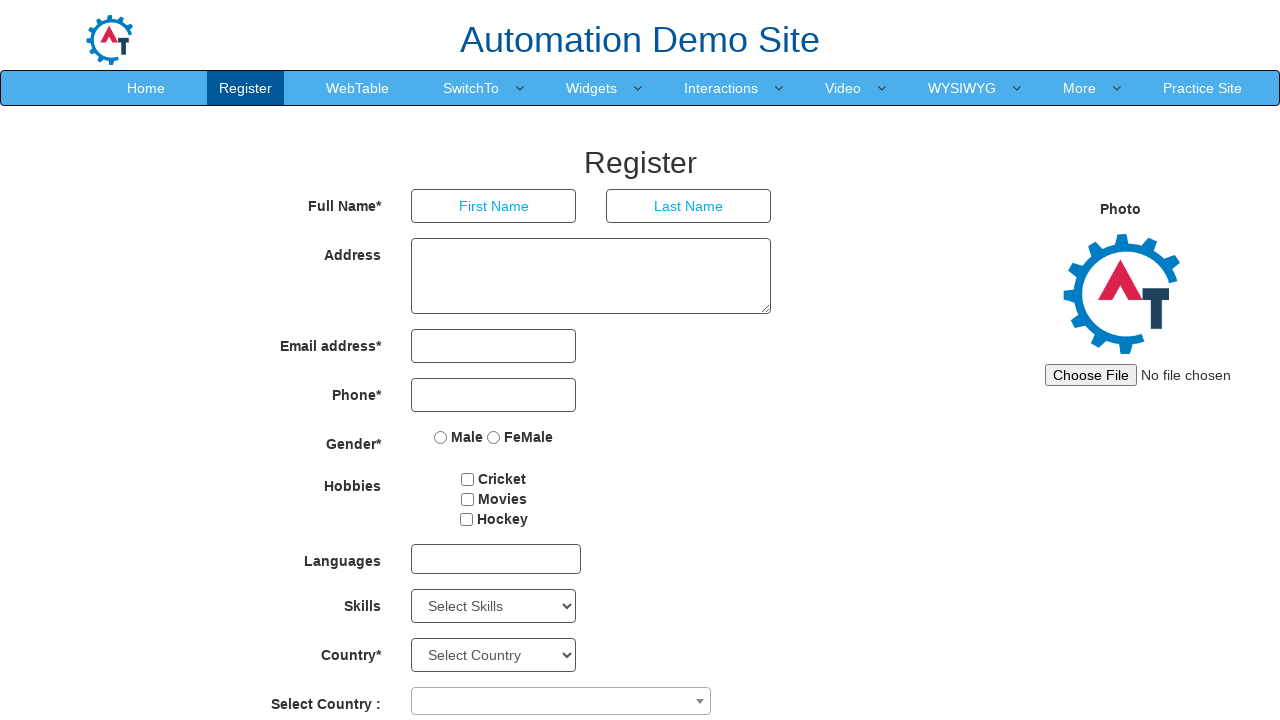